Navigates to JPL Space page and clicks the full image button to display a larger featured image

Starting URL: https://data-class-jpl-space.s3.amazonaws.com/JPL_Space/index.html

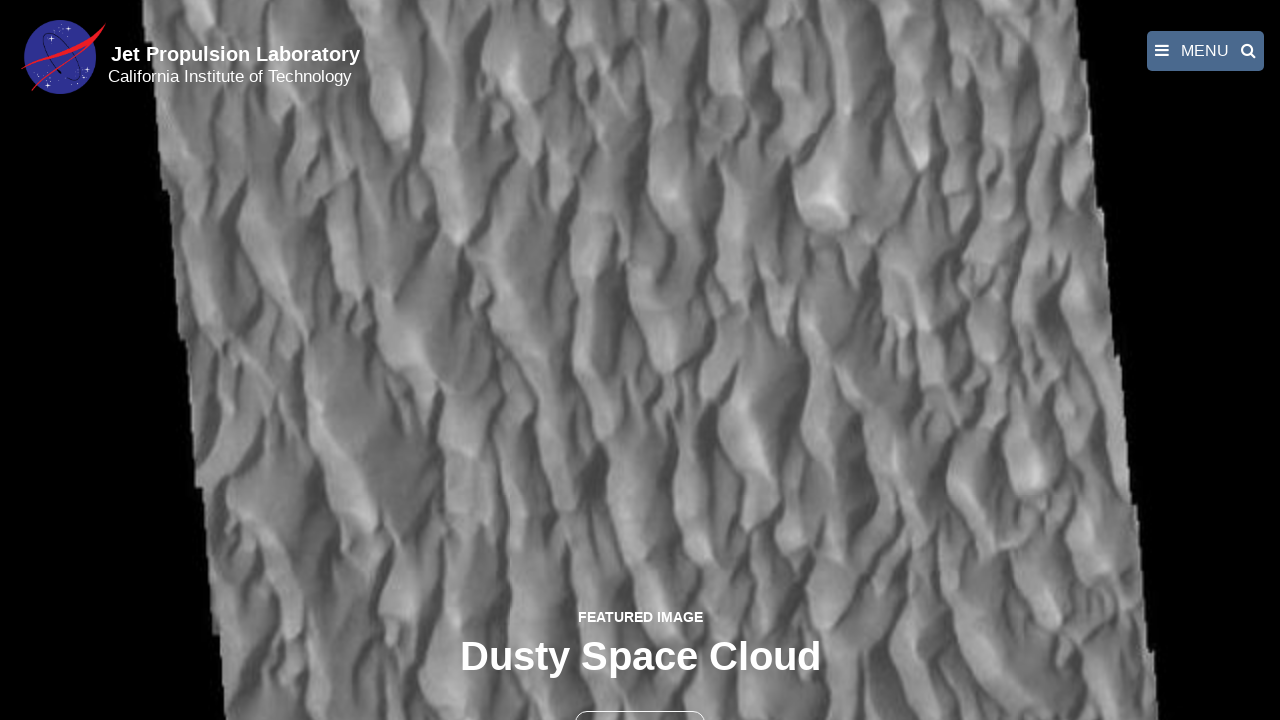

Navigated to JPL Space page
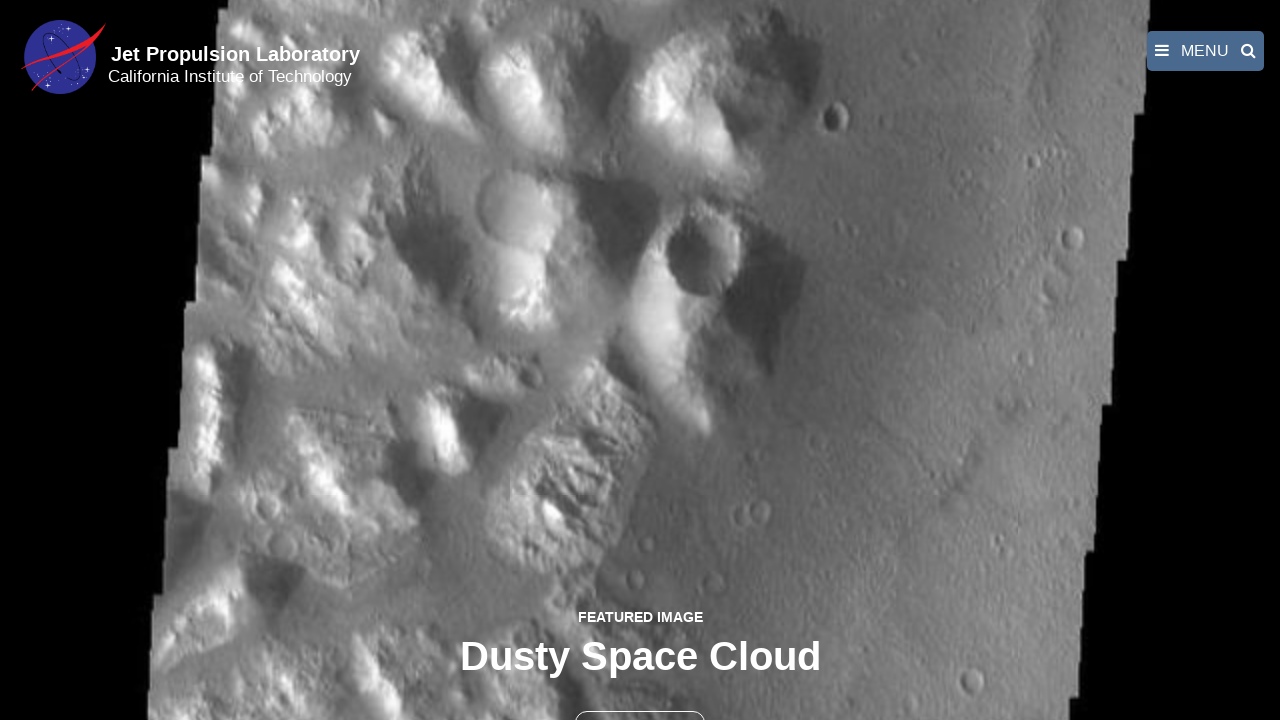

Clicked the full image button to display larger featured image at (640, 699) on button >> nth=1
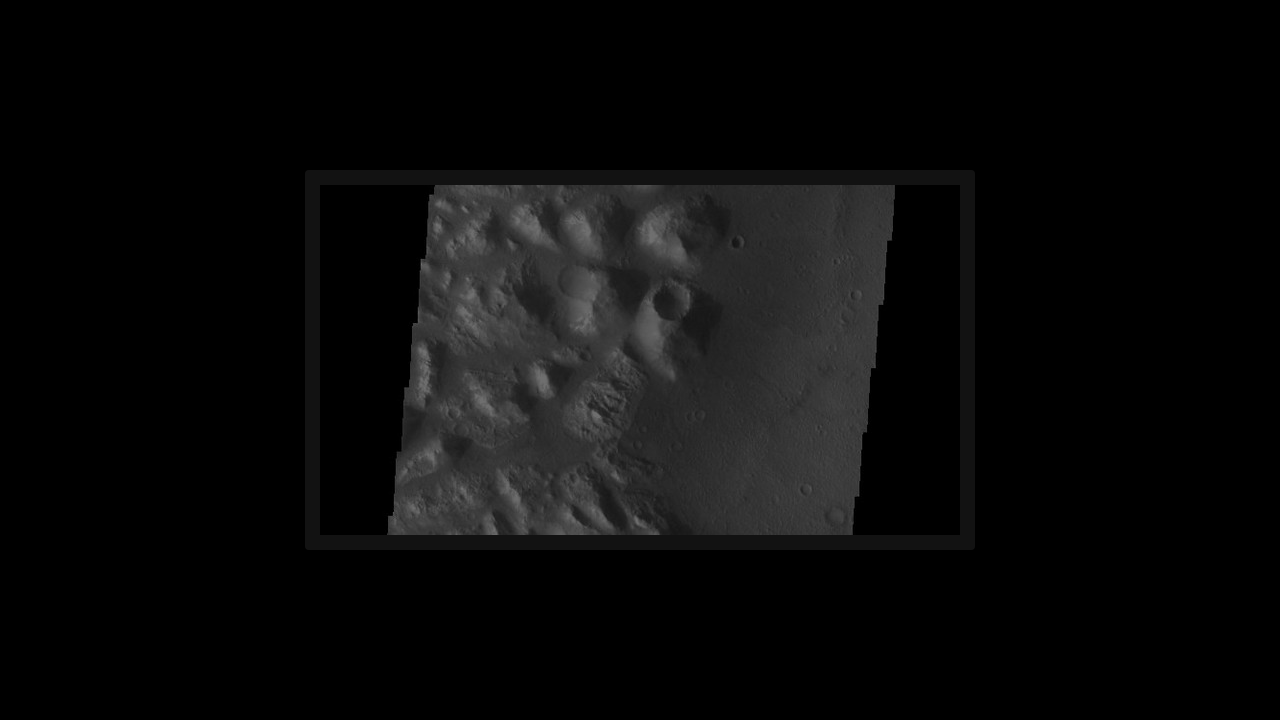

Larger featured image loaded successfully
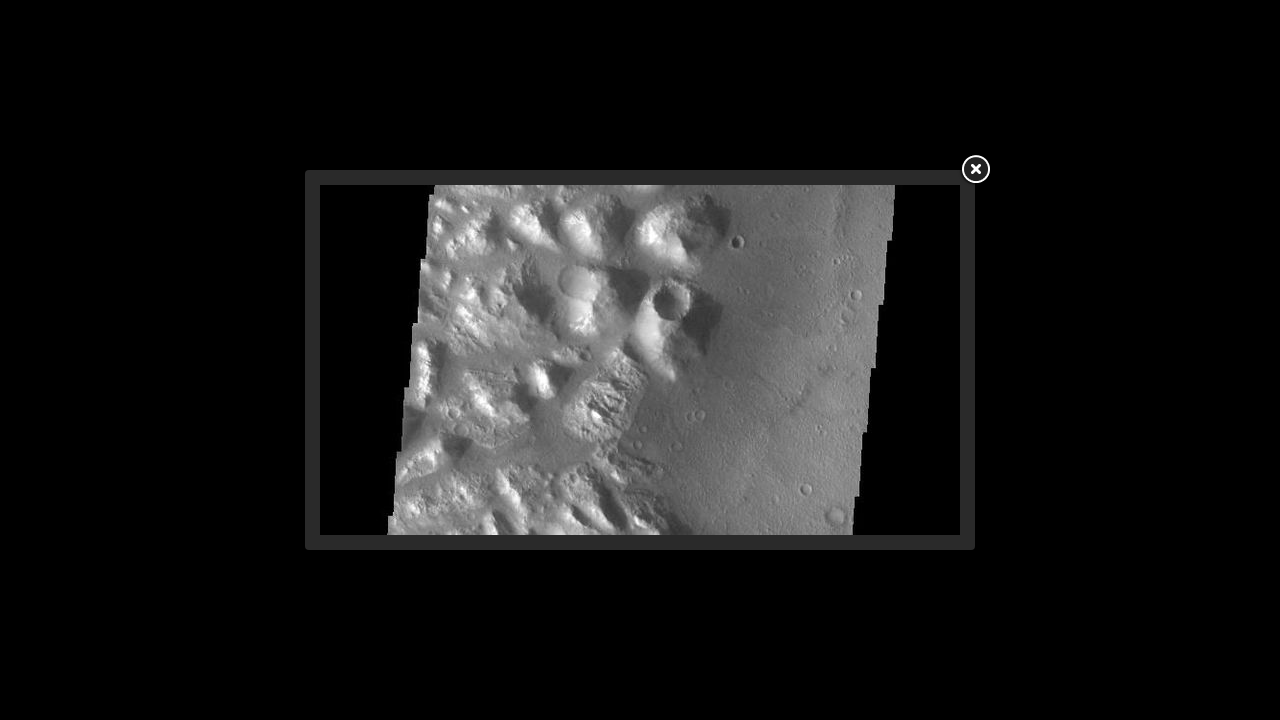

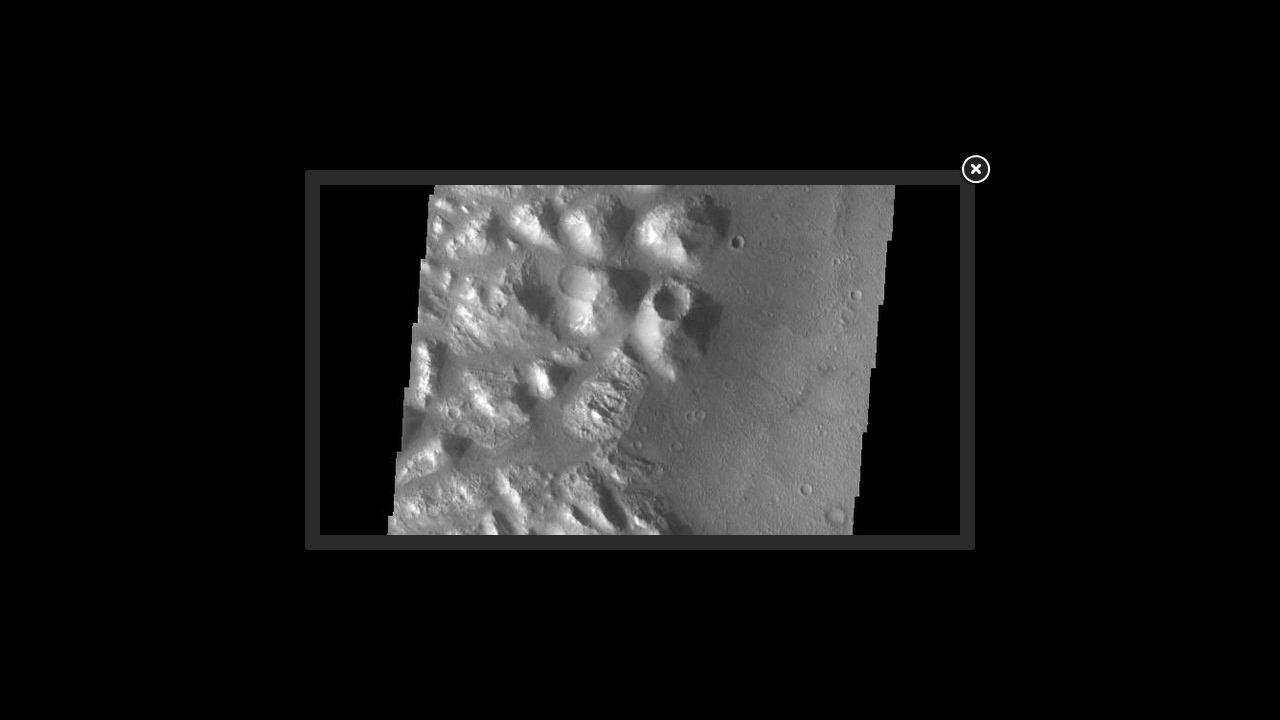